Tests drag and drop functionality by dragging an element from source to target location

Starting URL: https://testautomationpractice.blogspot.com/

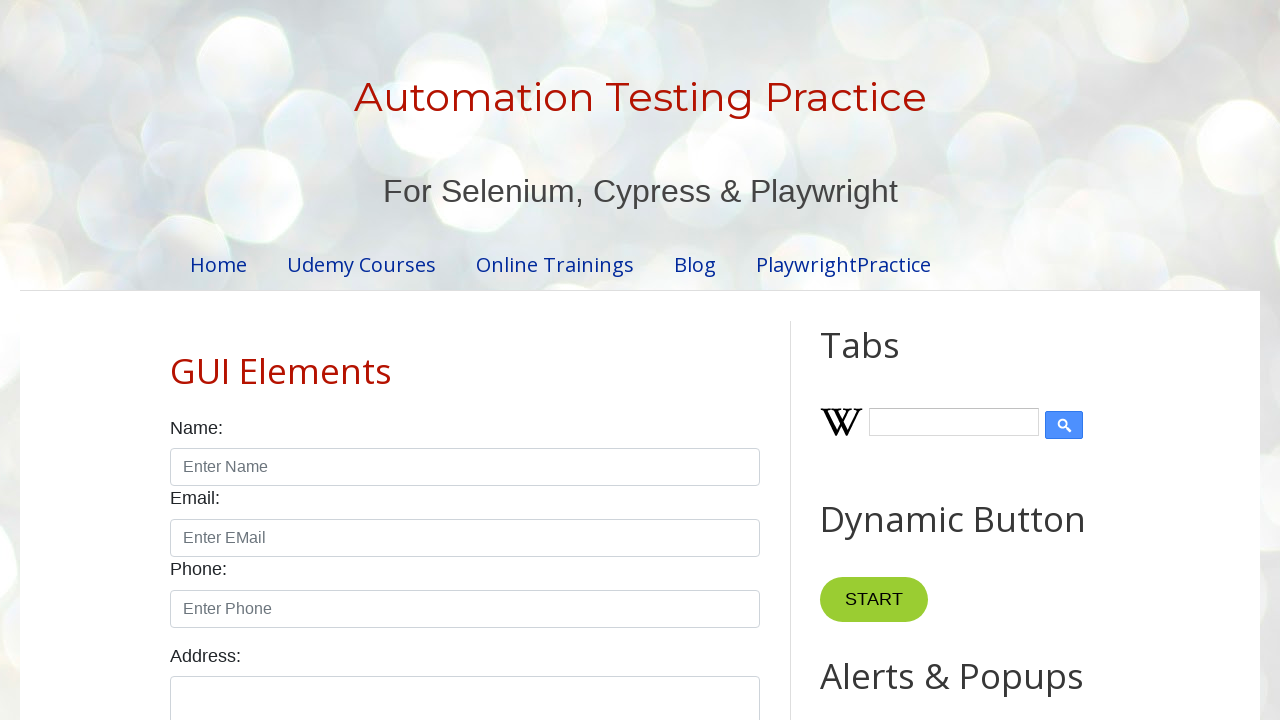

Waited for draggable element to be present
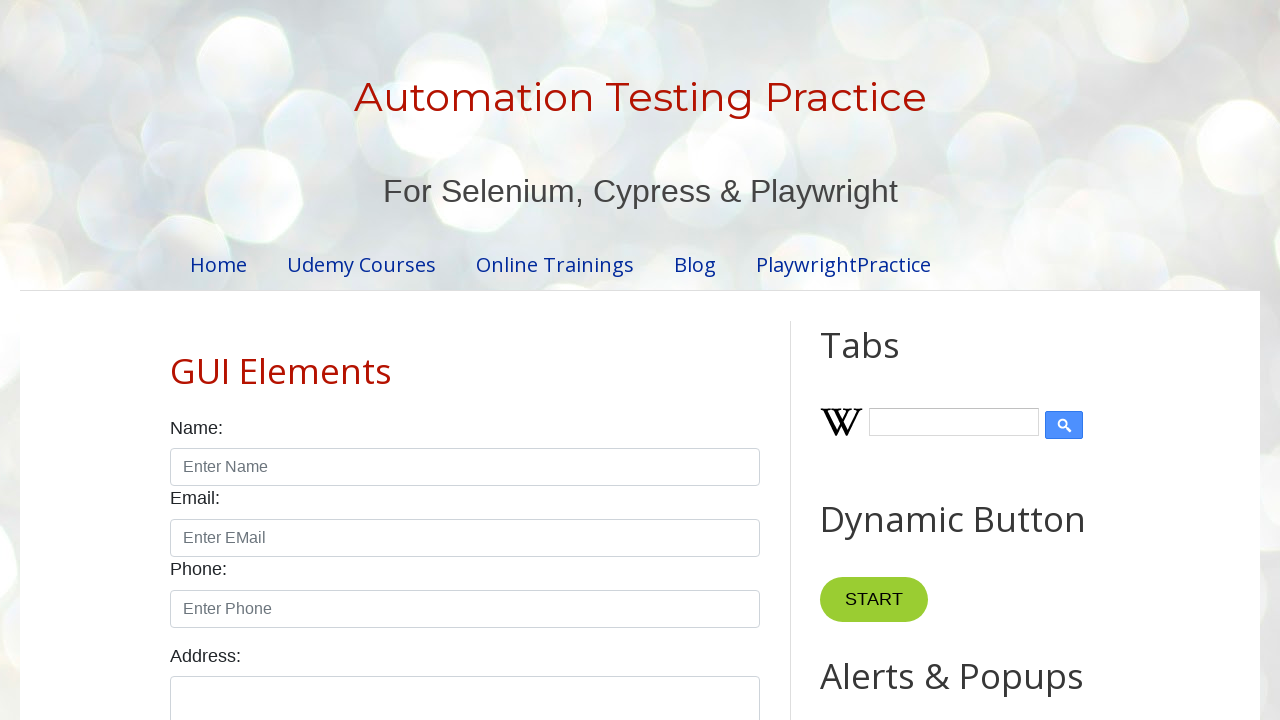

Waited for droppable element to be present
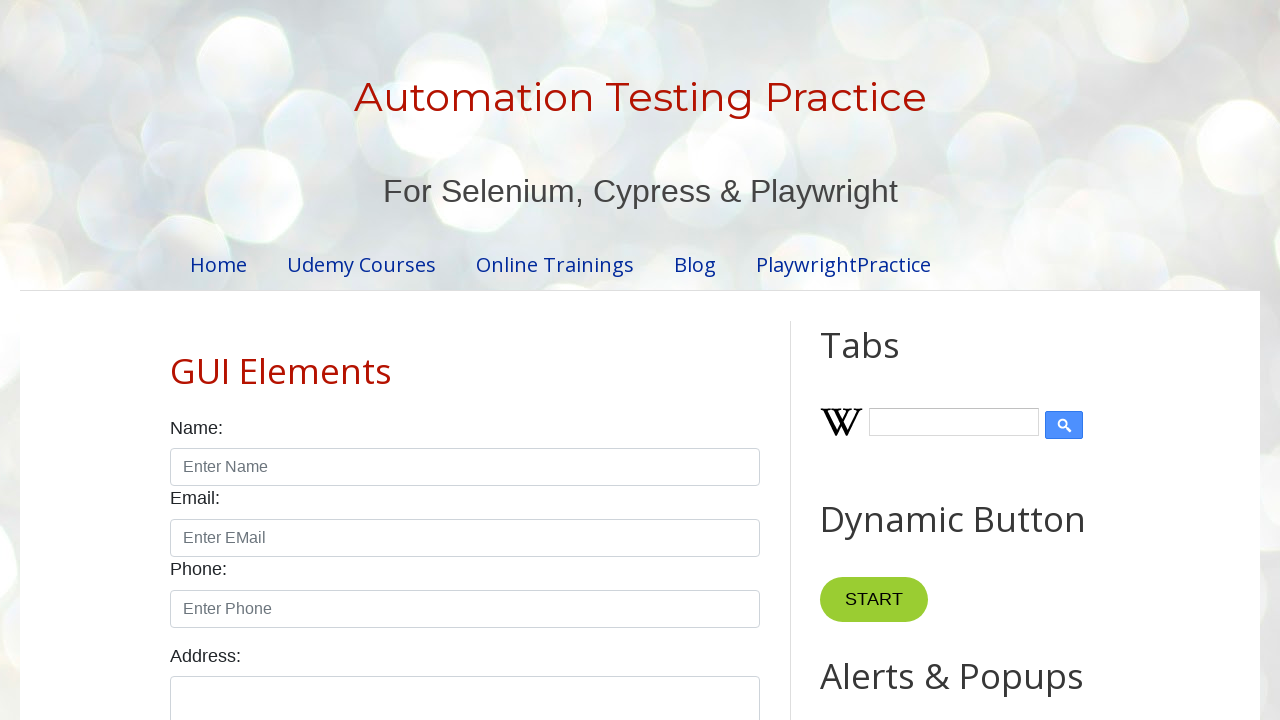

Located the draggable source element
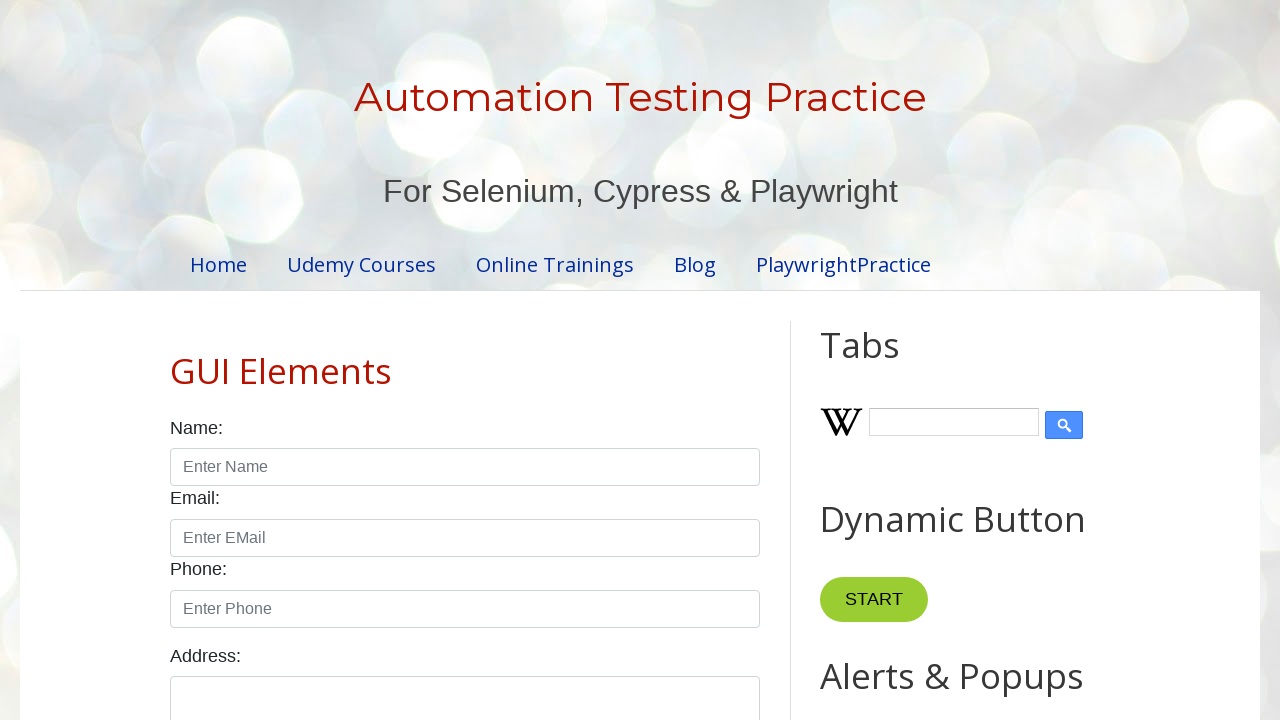

Located the droppable target element
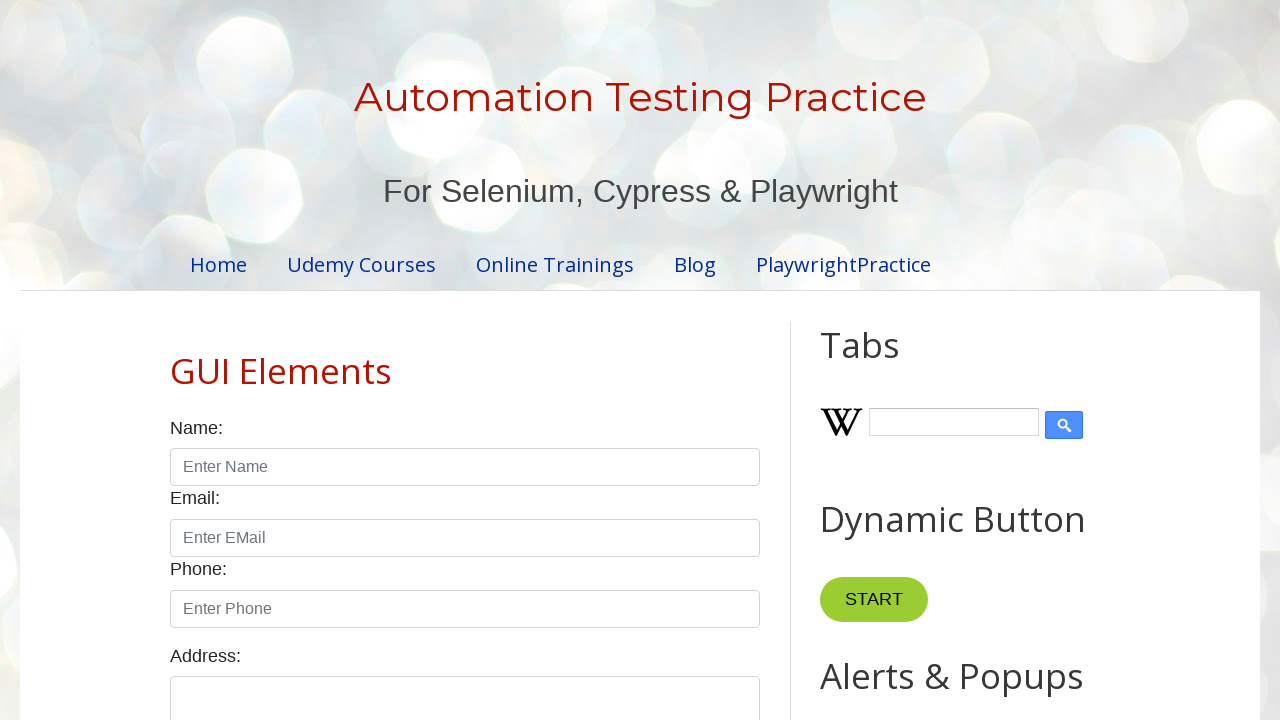

Dragged element from source to target location at (1015, 386)
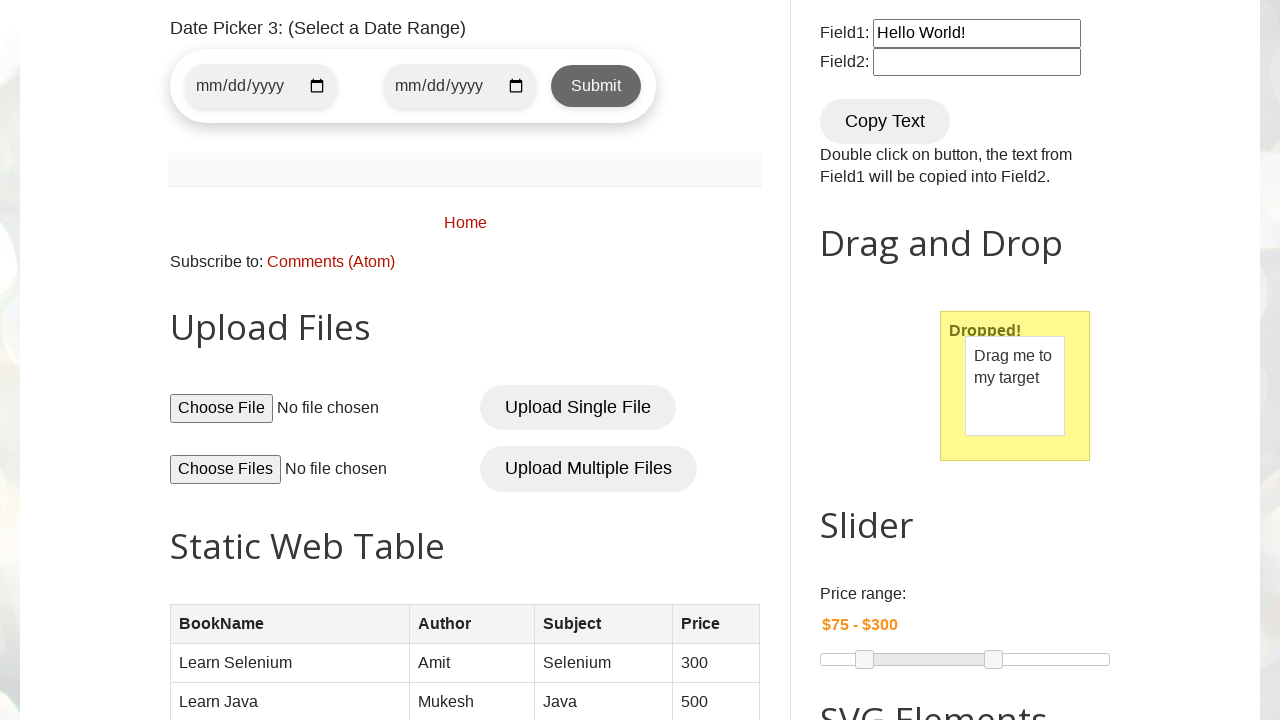

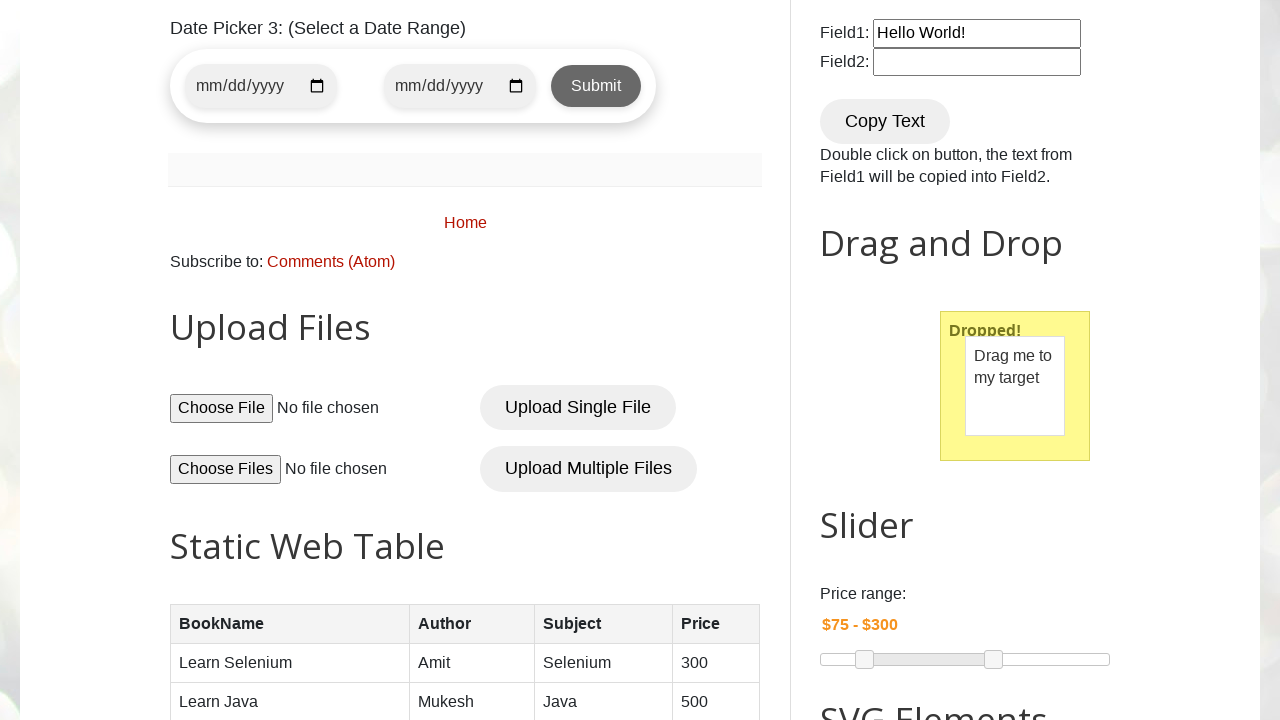